Tests the practice form submission with only whitespace in the last name field to validate empty input handling.

Starting URL: https://demoqa.com/automation-practice-form

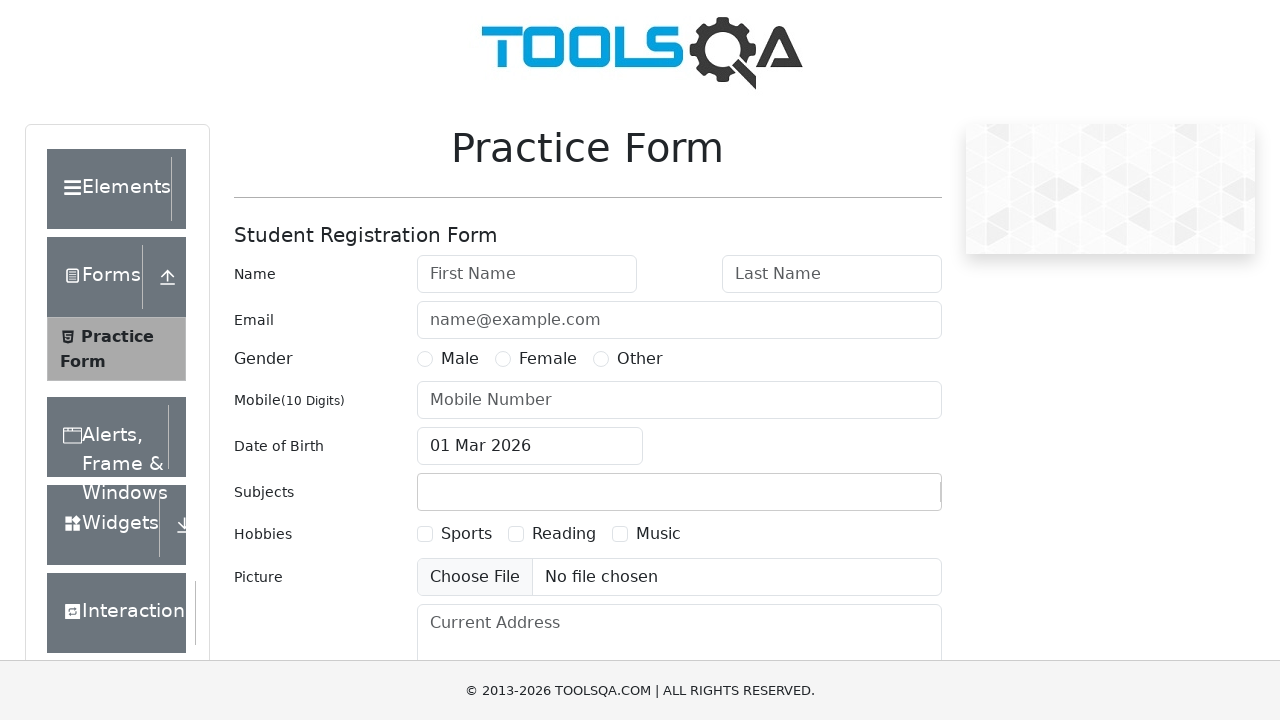

Filled first name field with 'Akshaya' on input#firstName
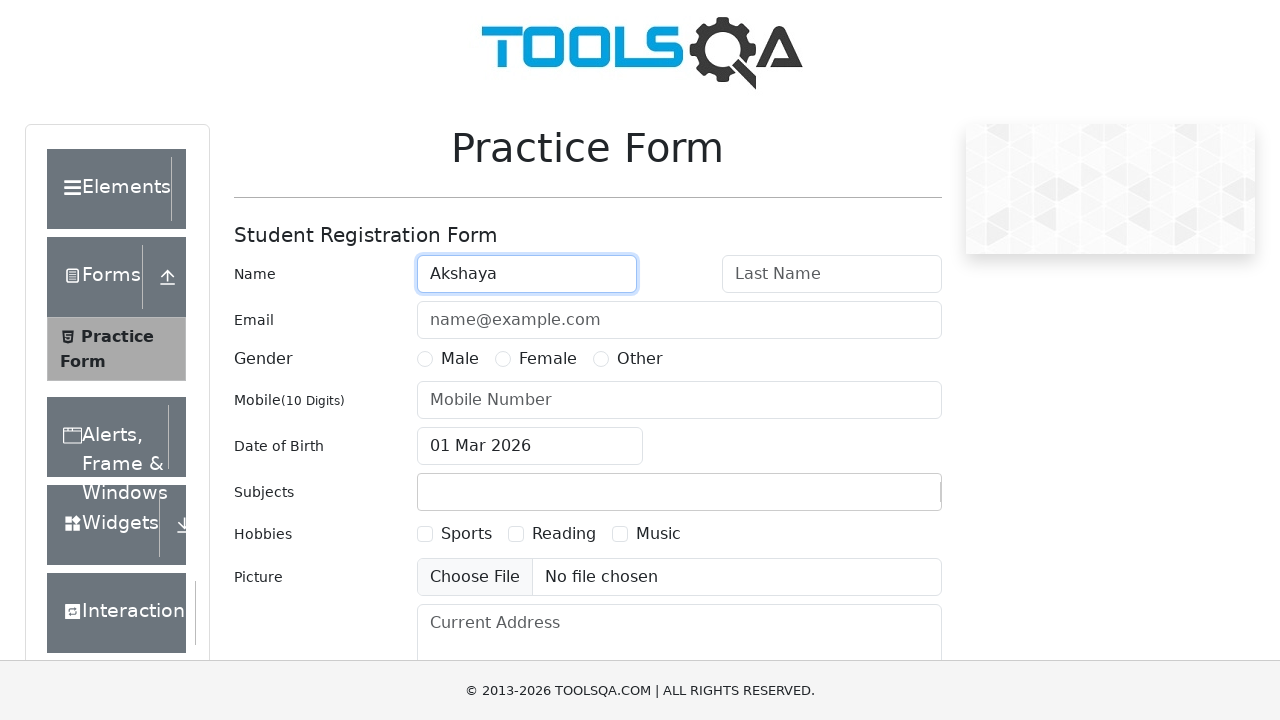

Filled last name field with whitespace only to test empty input handling on input#lastName
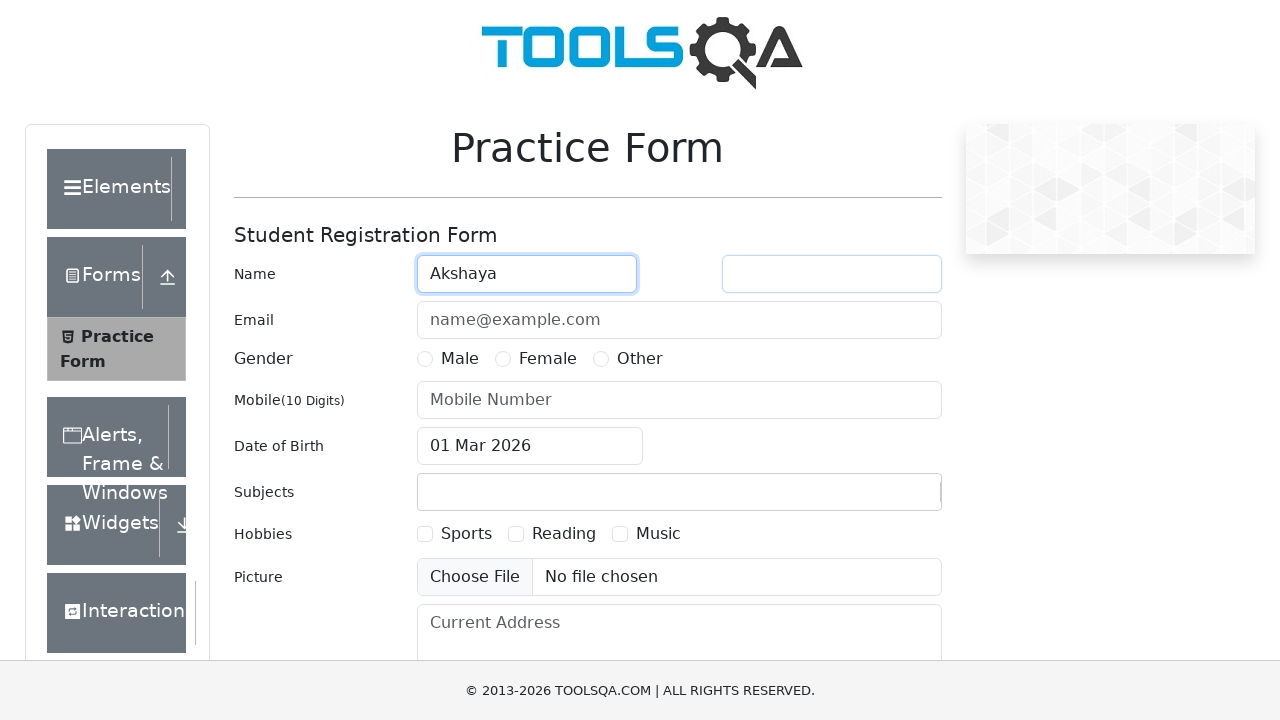

Selected Female gender option at (548, 359) on label:has-text('Female')
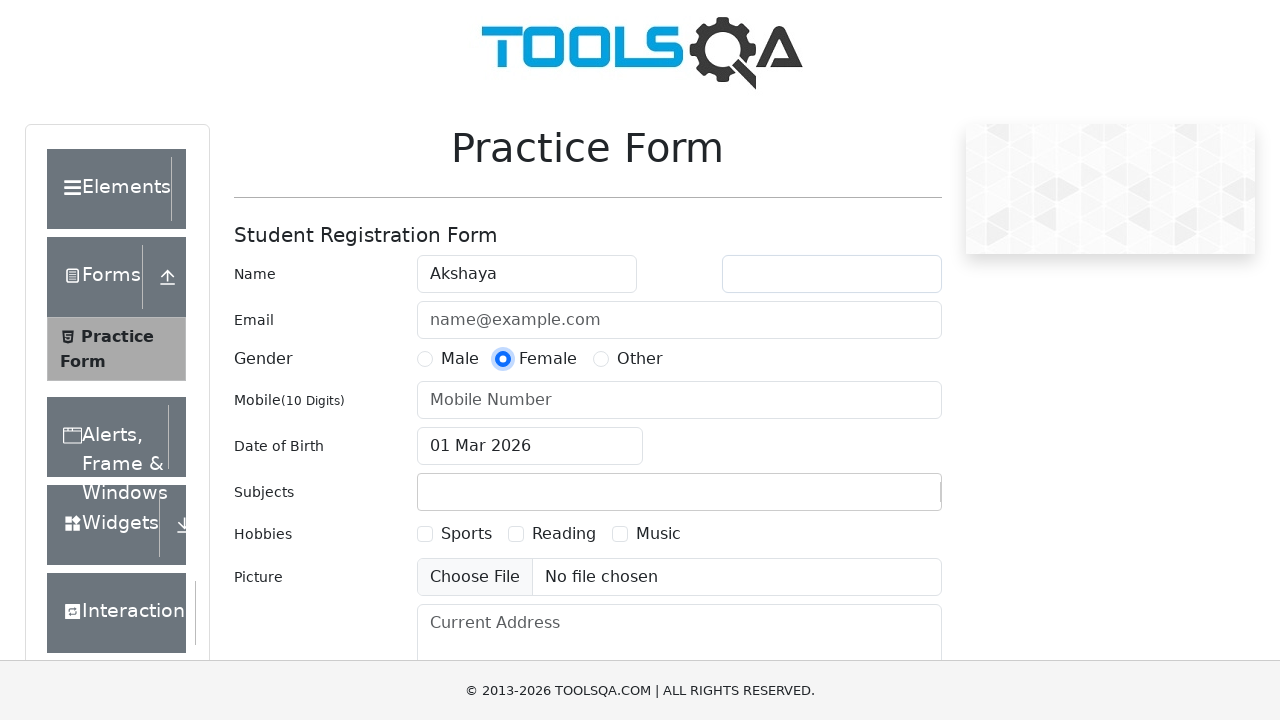

Filled mobile number field with '9822385578' on input#userNumber
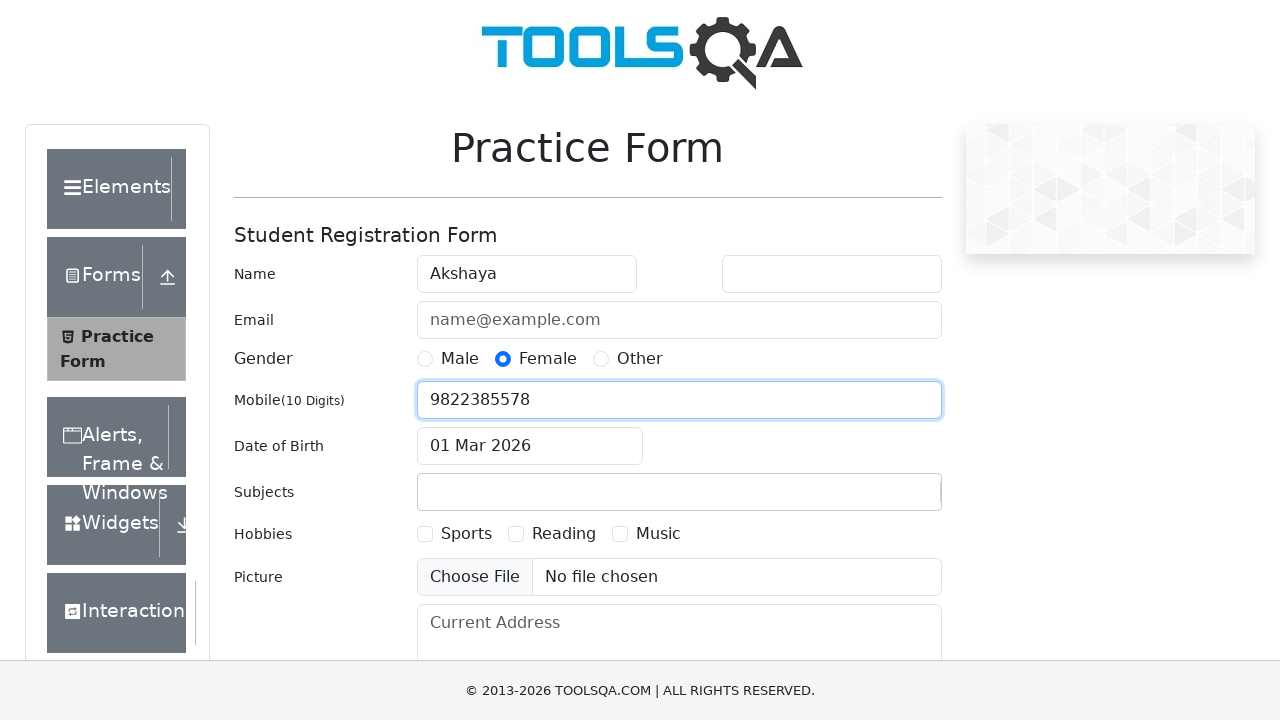

Scrolled submit button into view
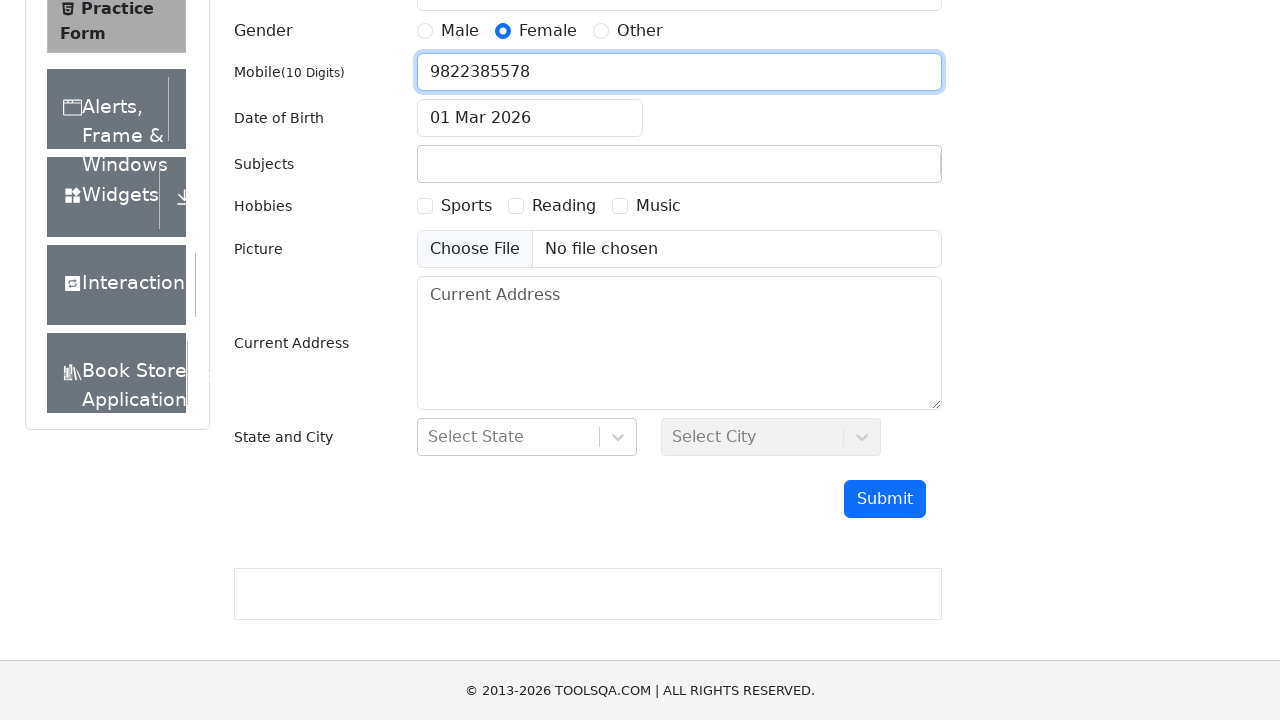

Clicked submit button to submit the form at (885, 499) on button#submit
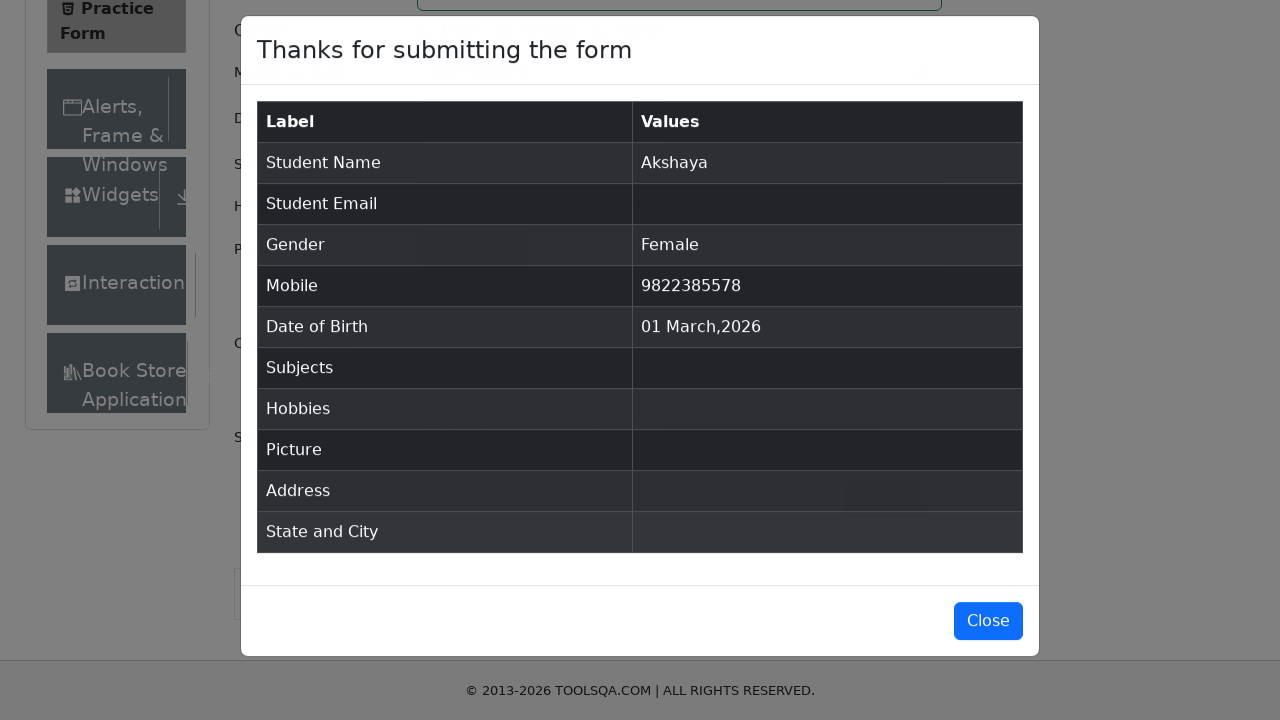

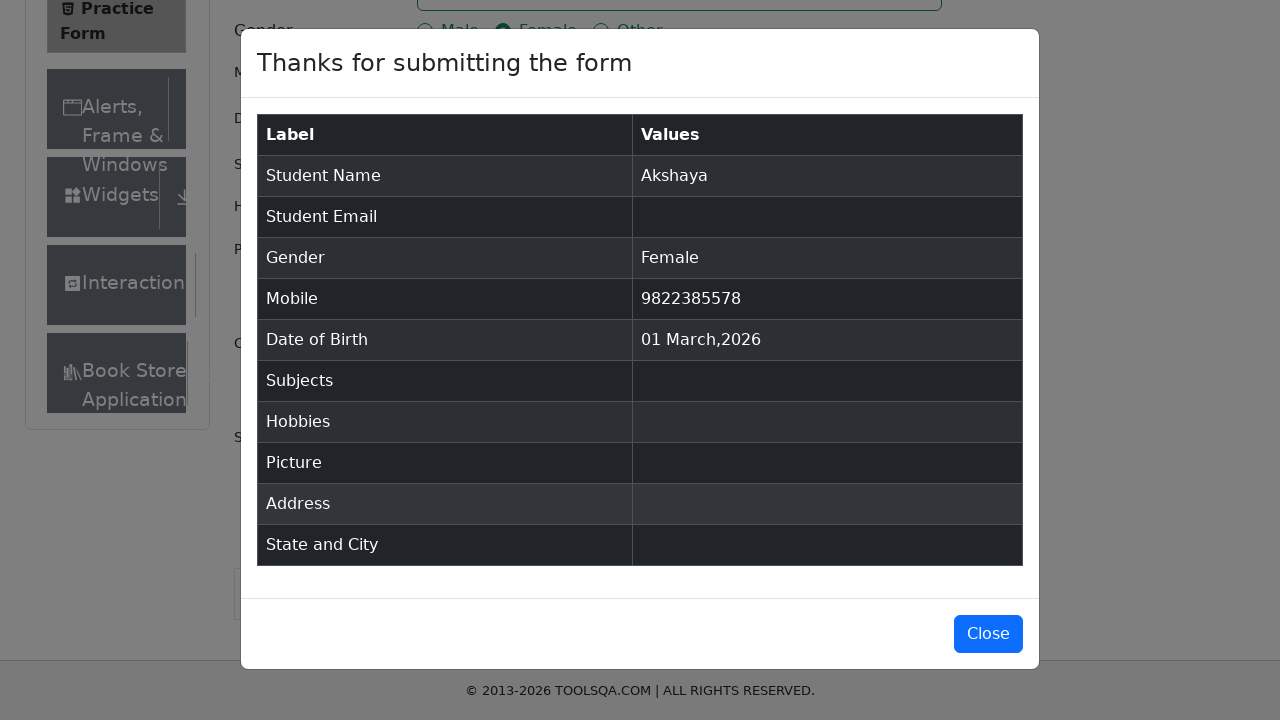